Navigates to the Automation Practice page and verifies that footer links are present and visible in the footer section.

Starting URL: https://www.rahulshettyacademy.com/AutomationPractice/

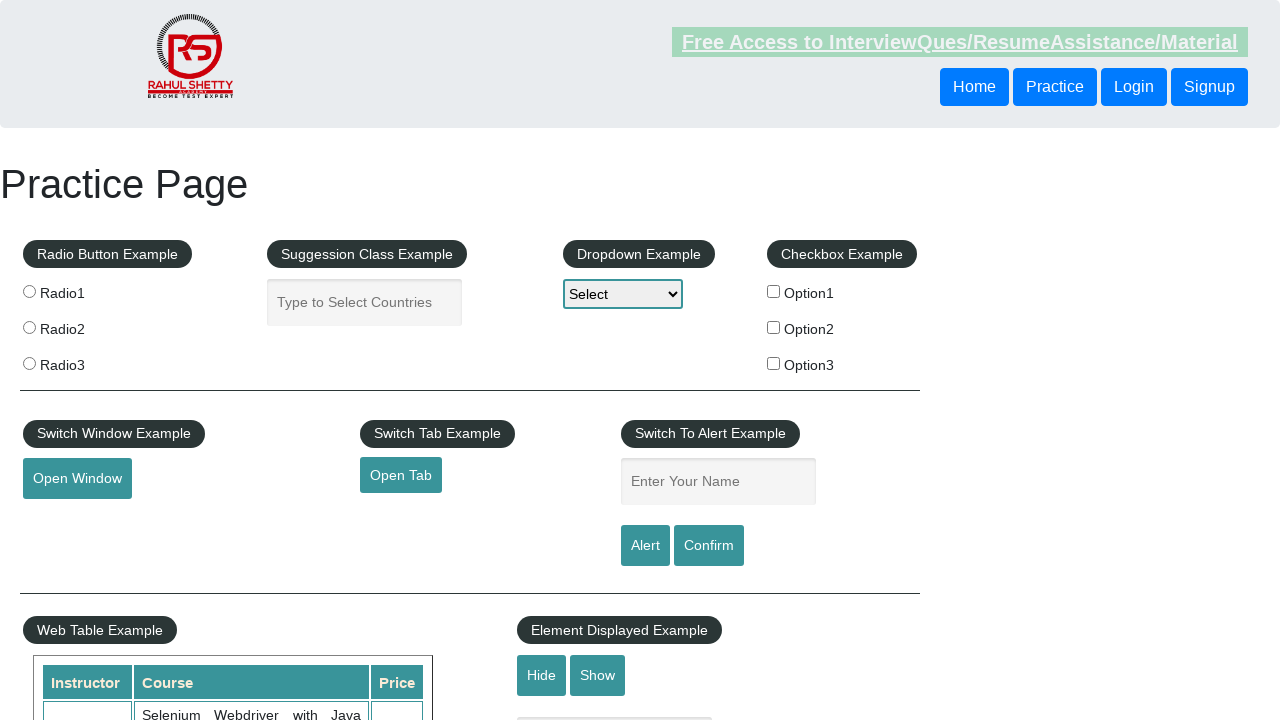

Waited for page DOM content to load
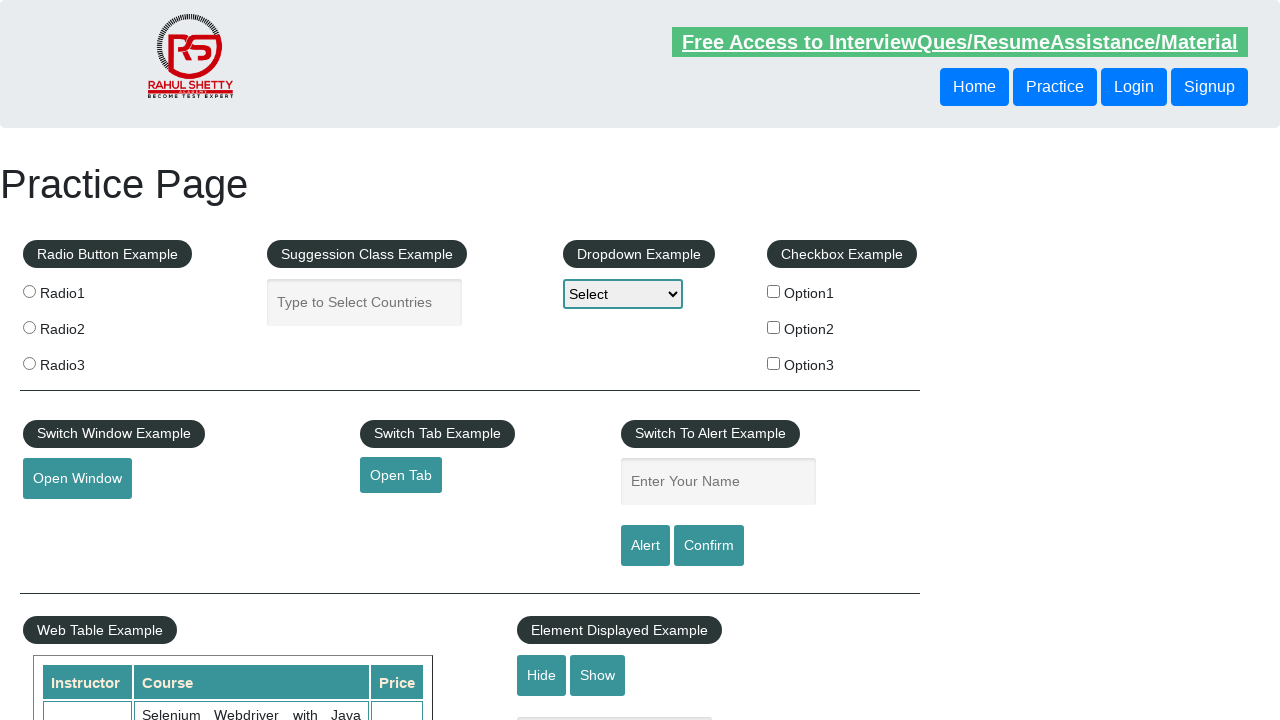

Footer links section (#gf-BIG a) is visible
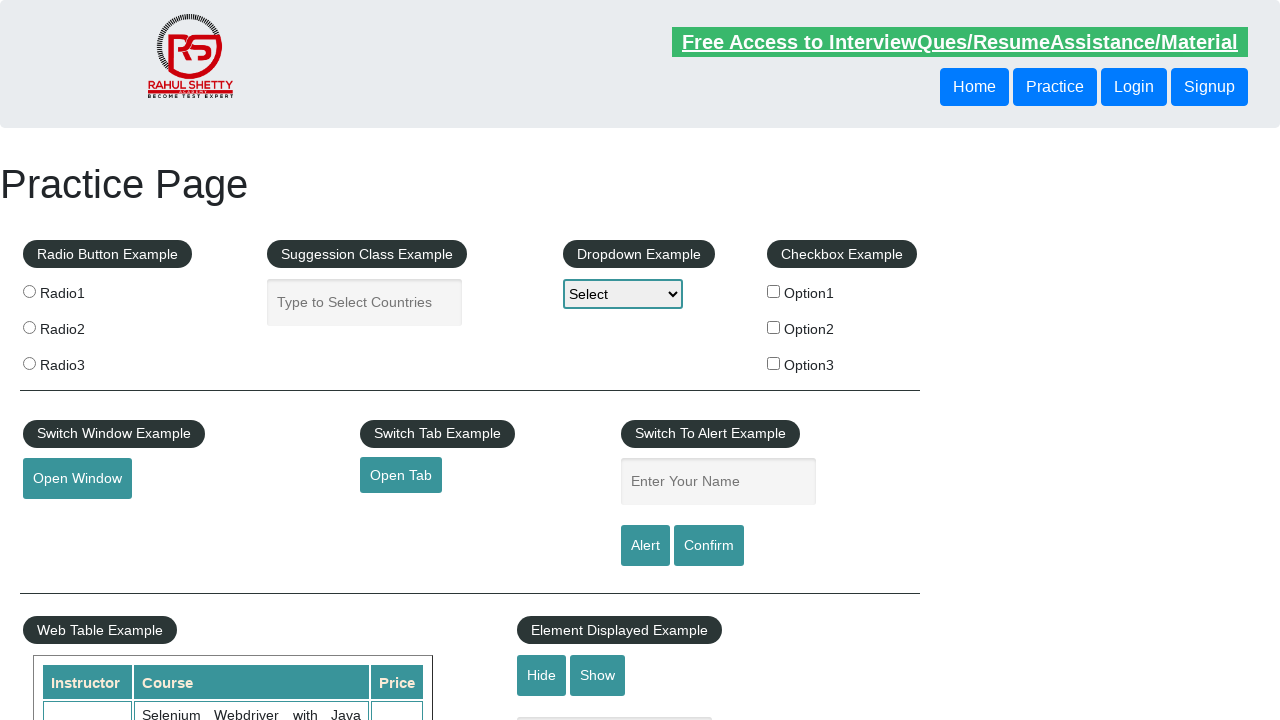

Located footer links in #gf-BIG section
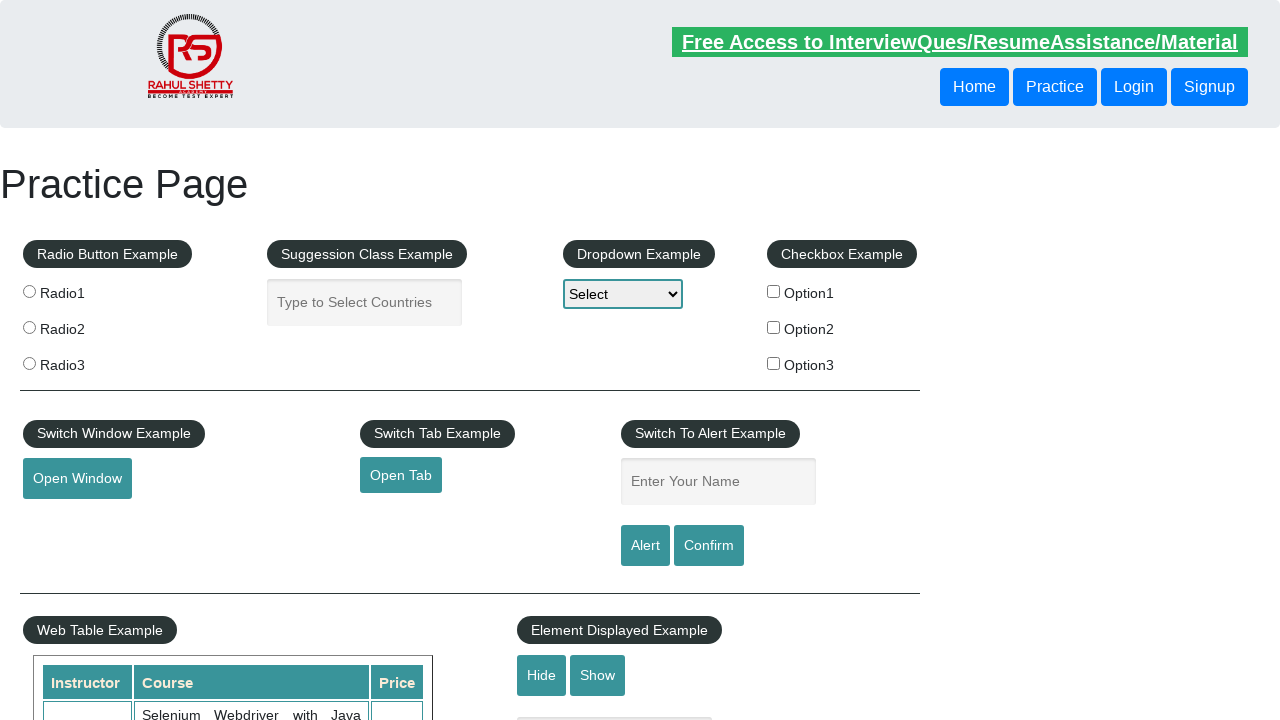

Verified that footer links are present (count > 0)
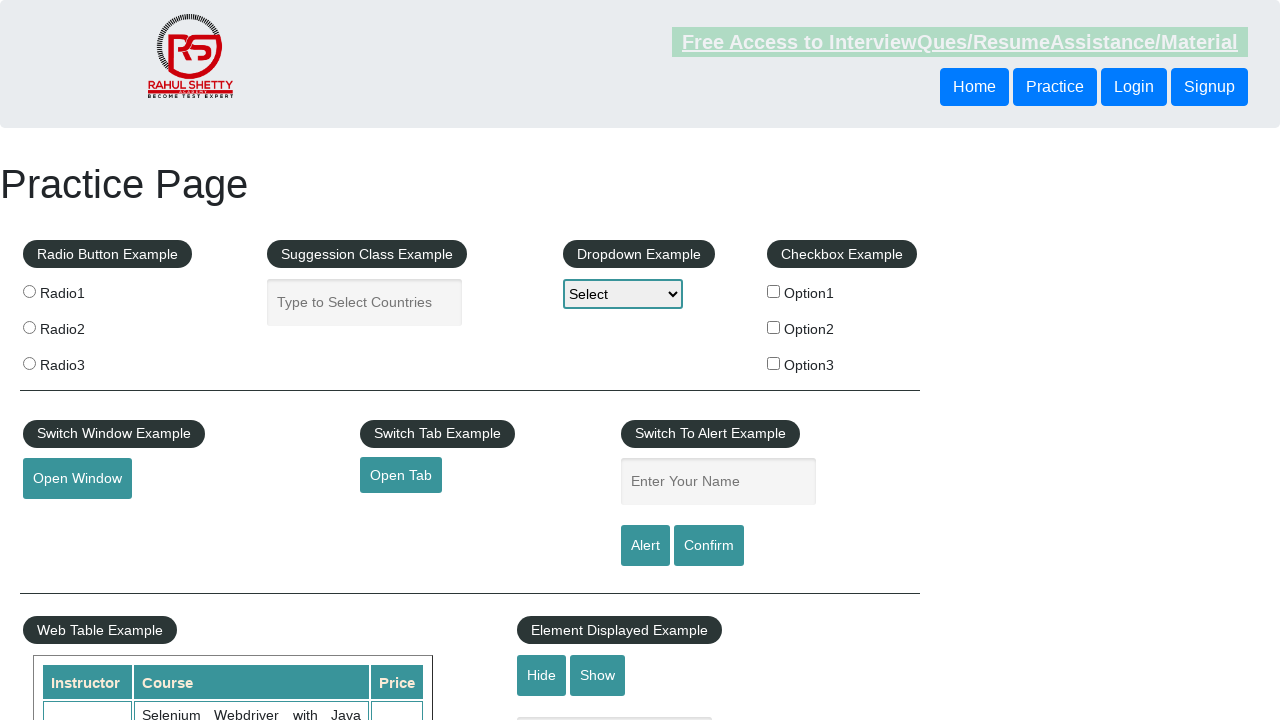

Clicked on the first footer link at (157, 482) on #gf-BIG a >> nth=0
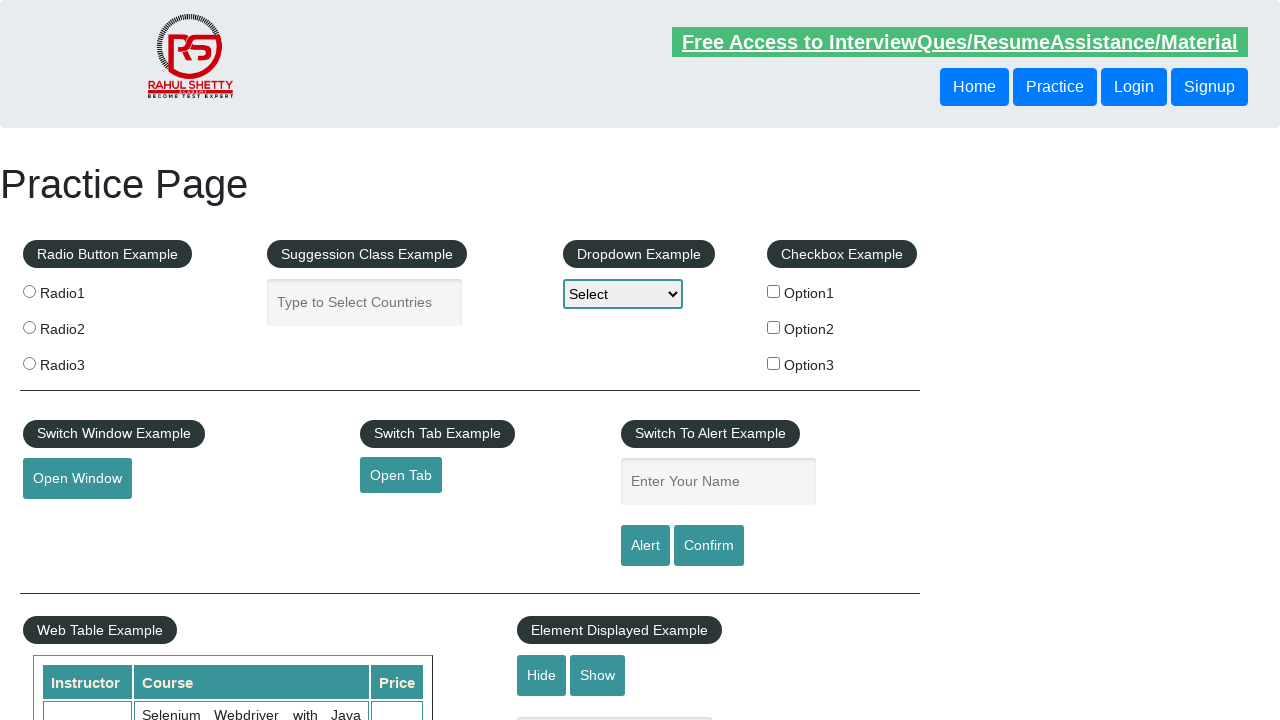

Navigation to new page completed and fully loaded
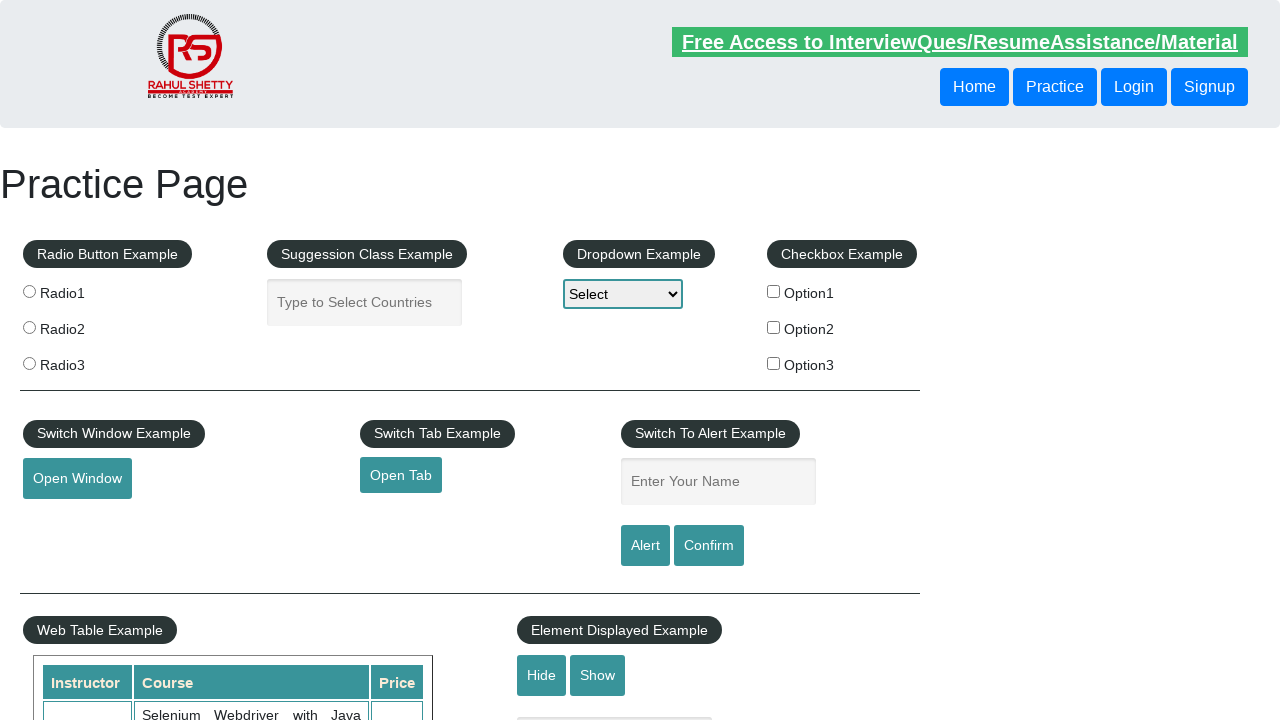

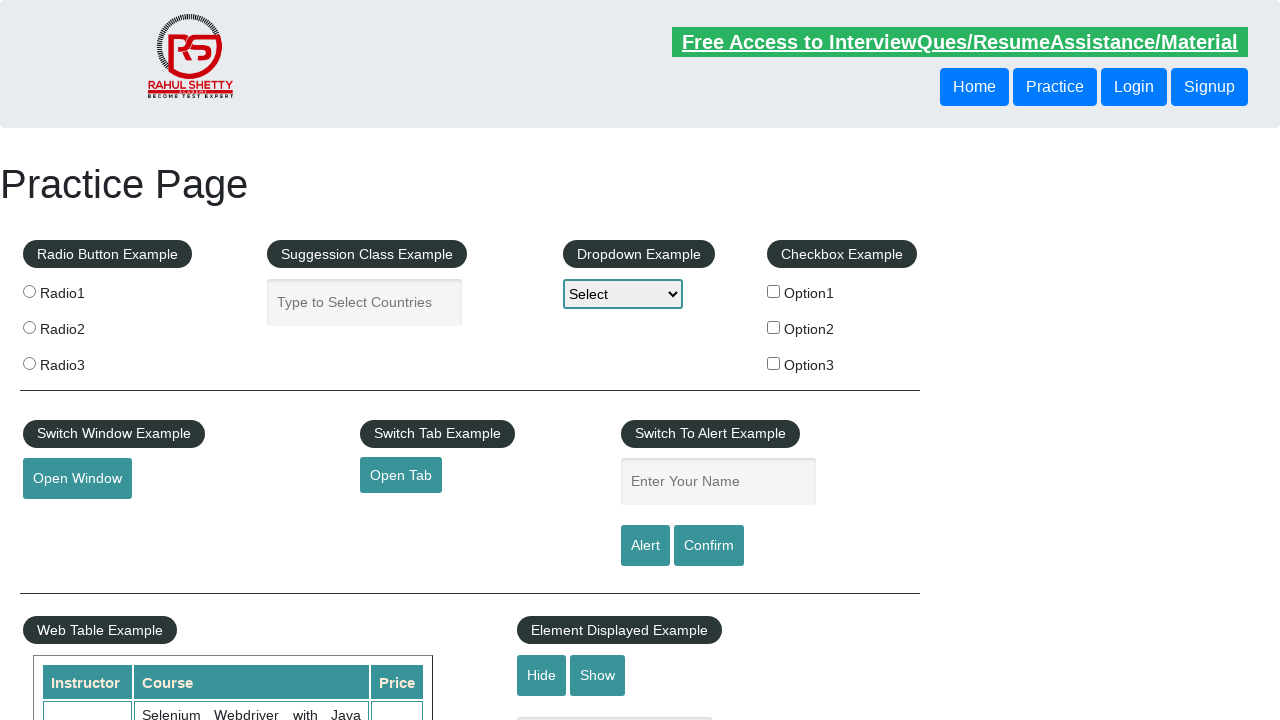